Tests explicit wait functionality by waiting for a price element to show "$100", then clicking a book button, calculating a mathematical value based on displayed input, filling an answer field, and submitting the solution.

Starting URL: http://suninjuly.github.io/explicit_wait2.html

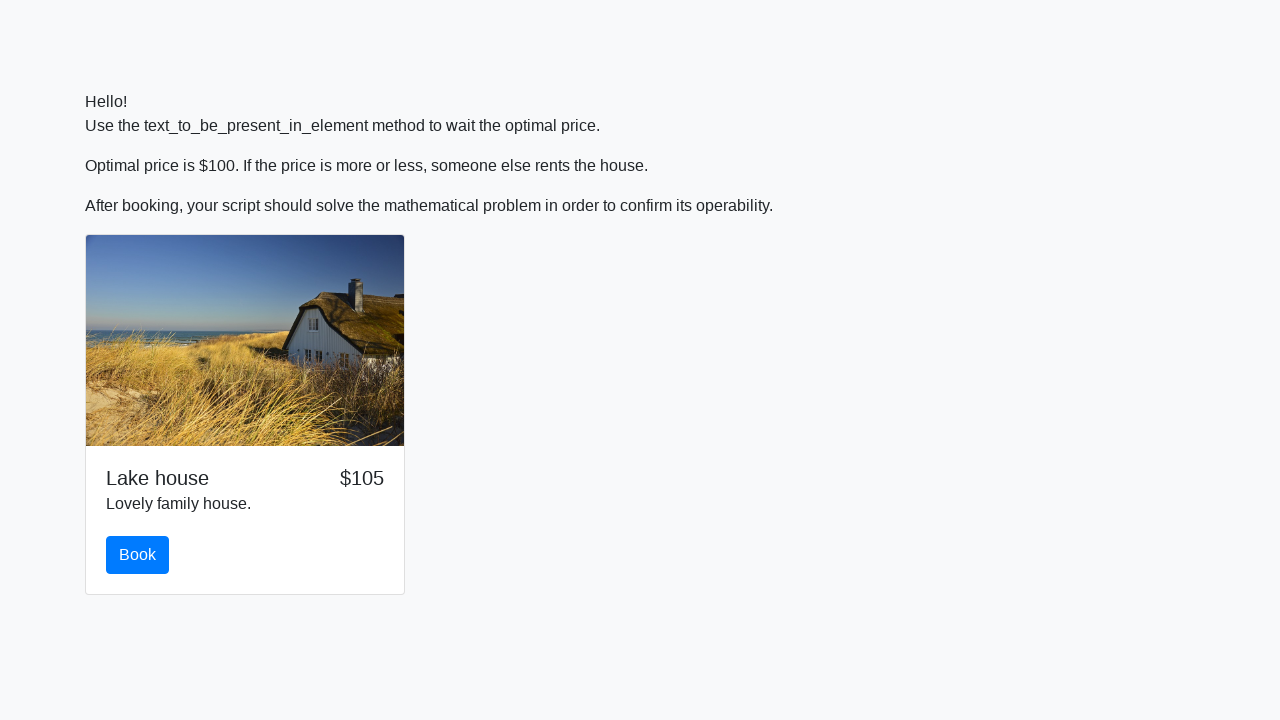

Waited for price element to display $100
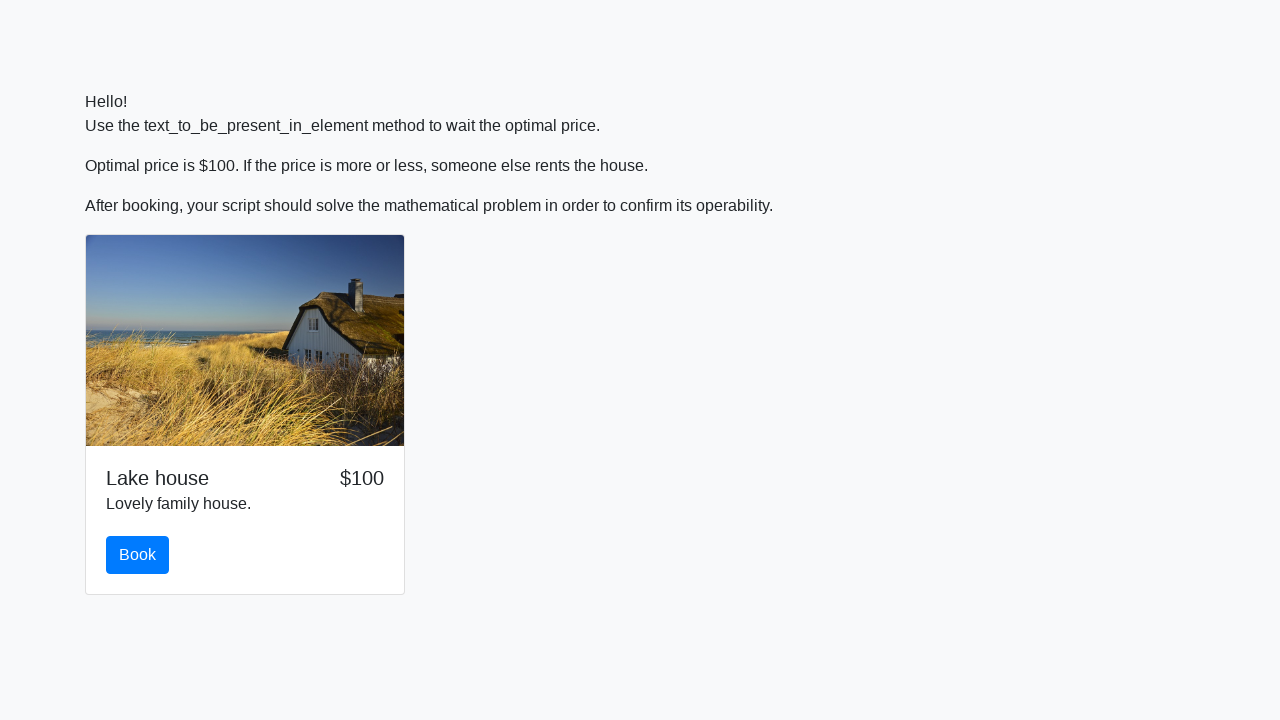

Clicked the book button at (138, 555) on #book
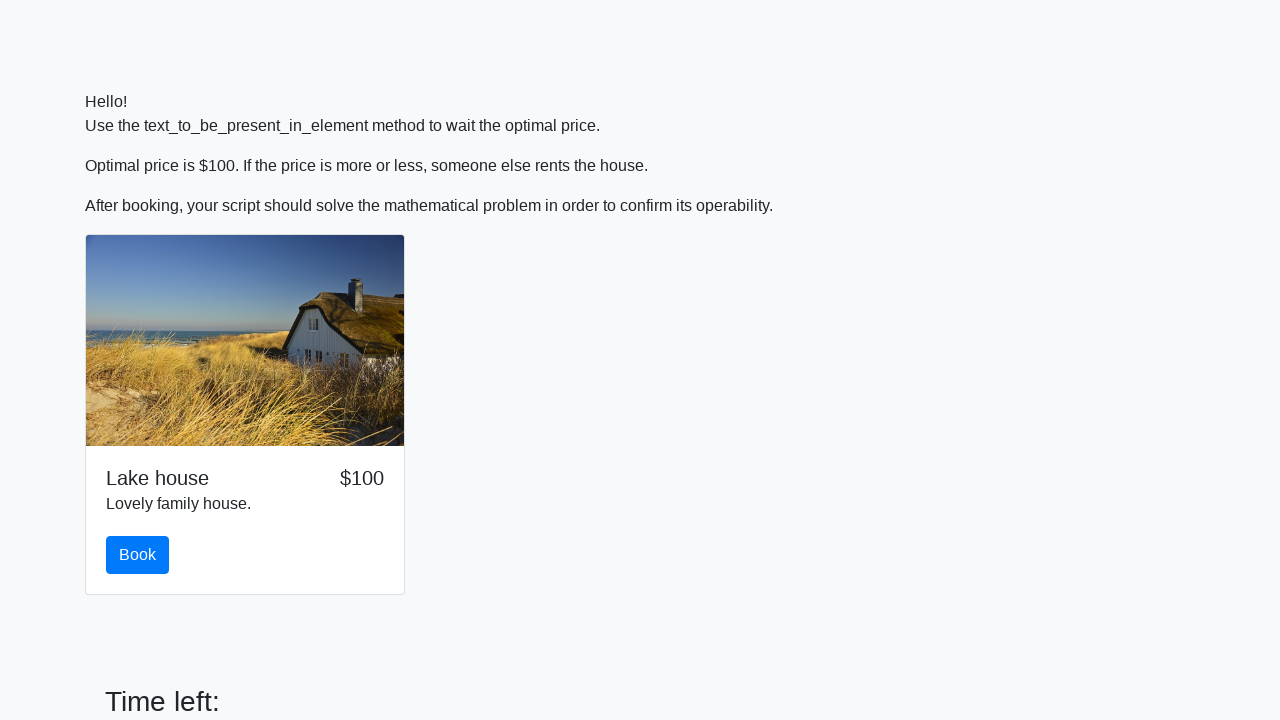

Retrieved input value for calculation
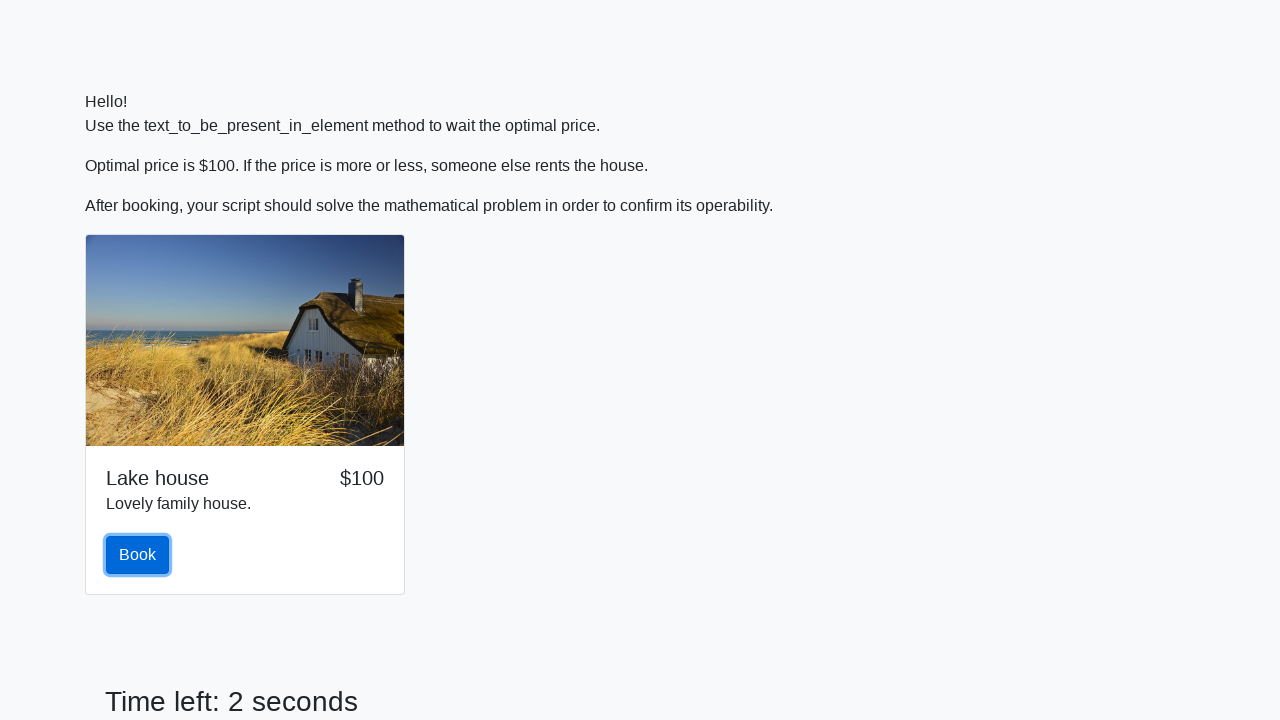

Calculated mathematical result: 1.725018029243405
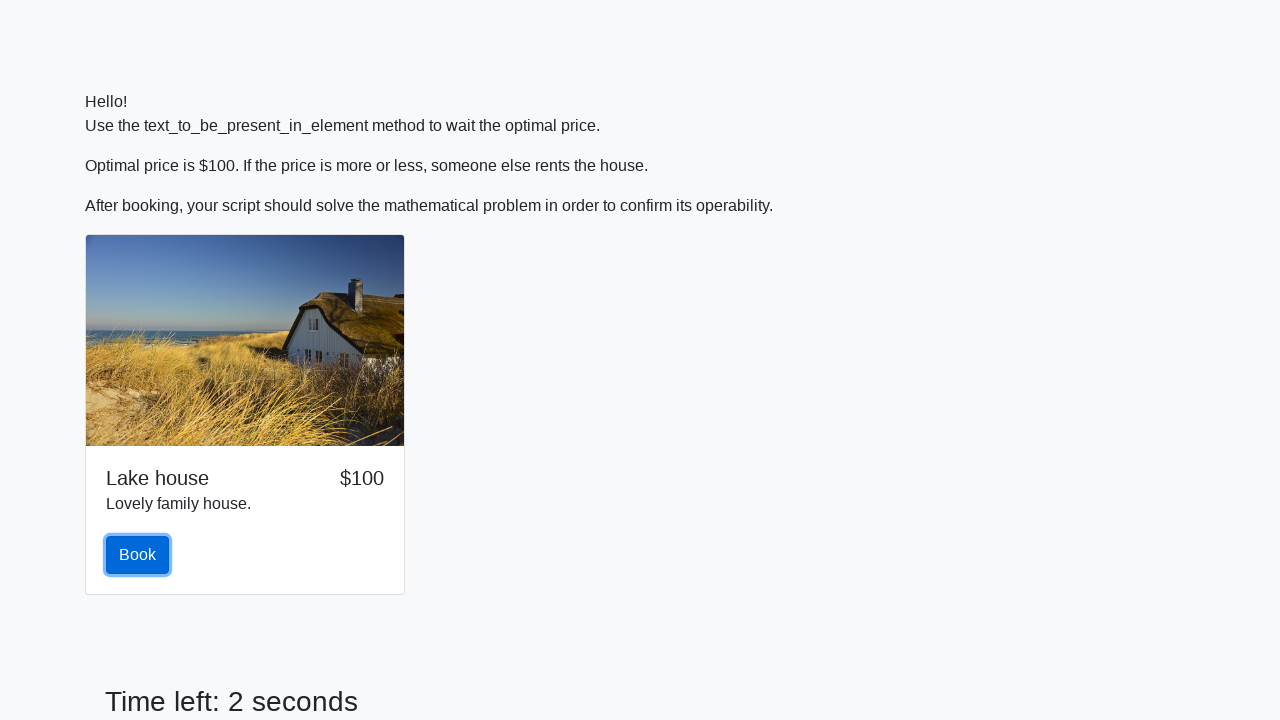

Filled answer field with calculated value on #answer
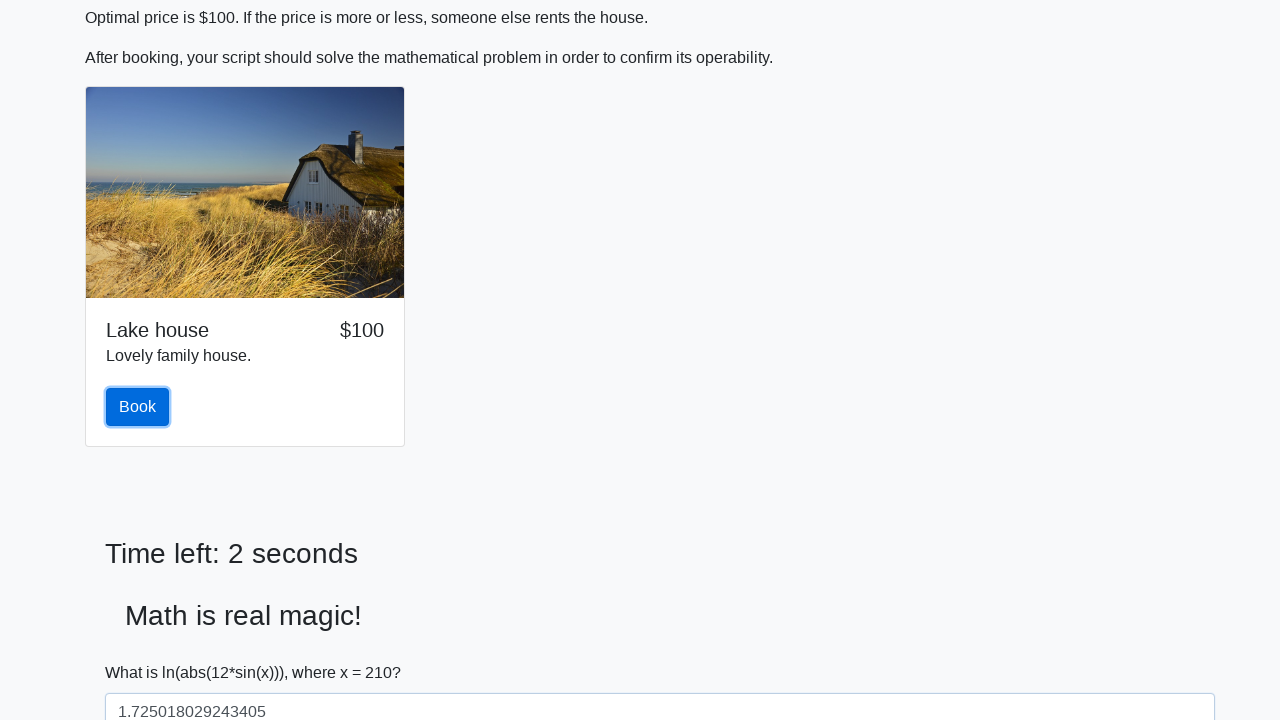

Clicked solve button to submit solution at (143, 651) on #solve
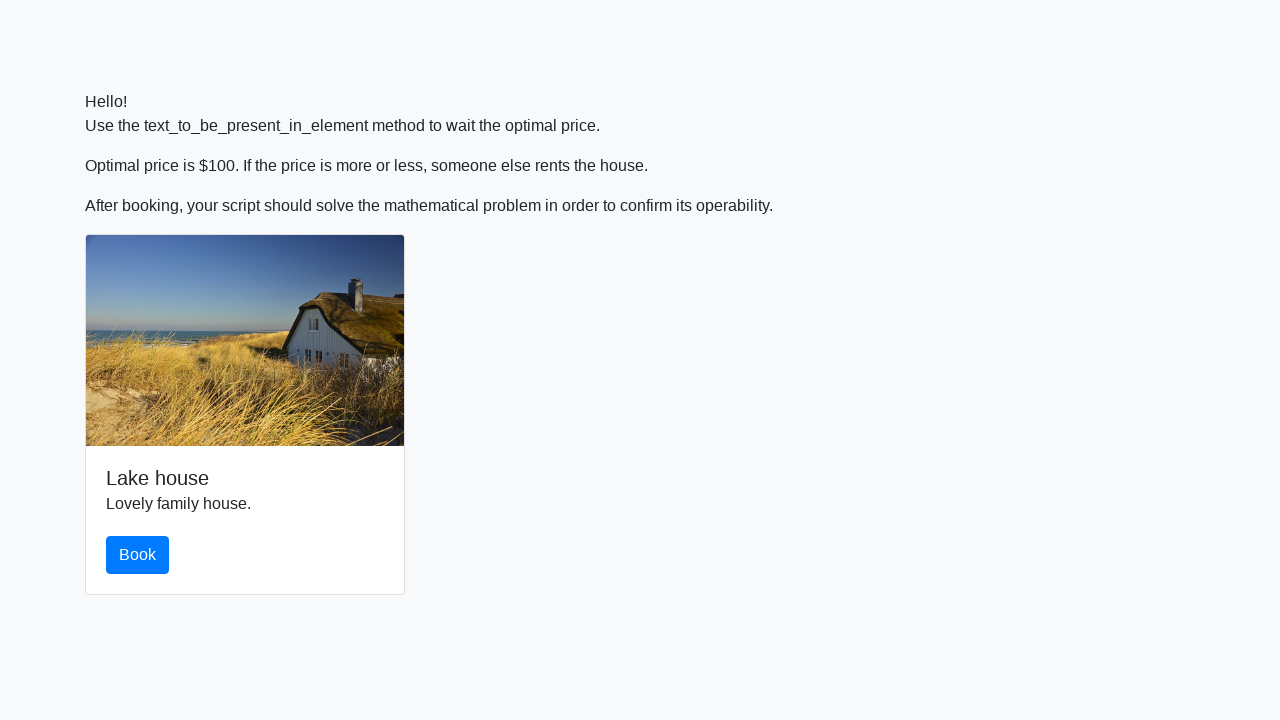

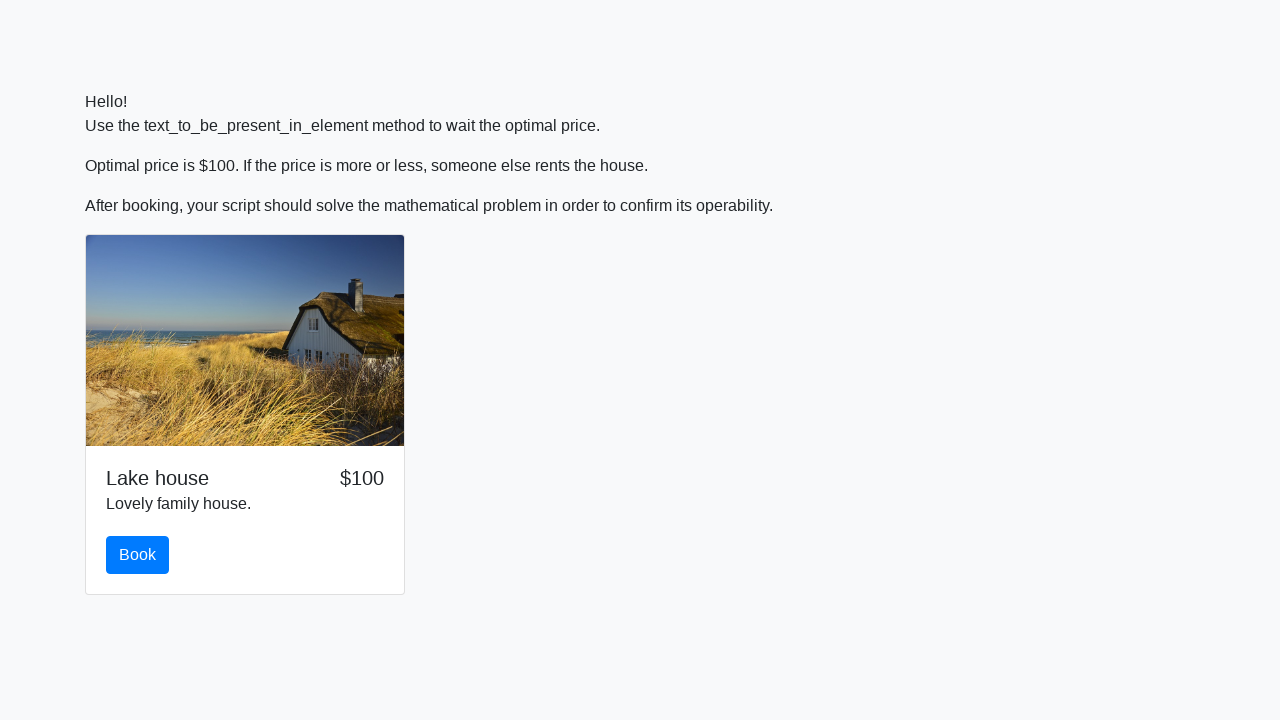